Verifies that there are at least three navigation list items in the header

Starting URL: https://finndude.github.io/DBI-Coursework/People-Search/people-search.html

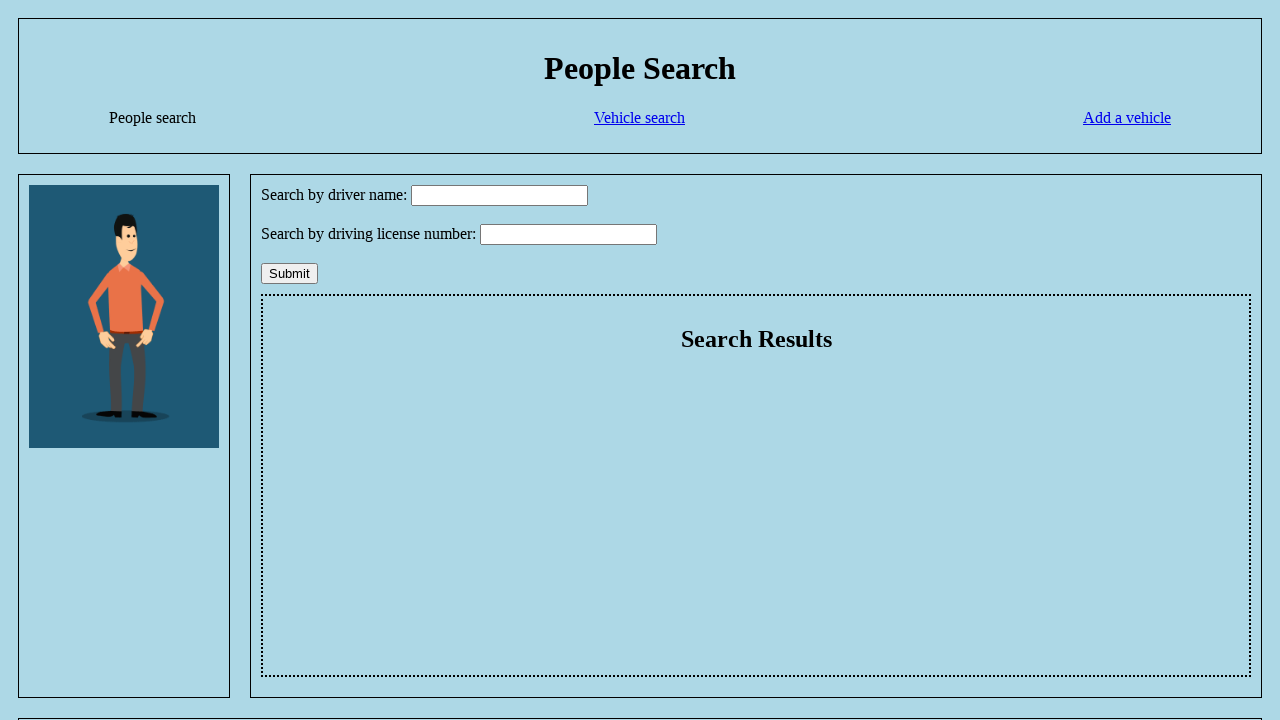

Navigated to People Search page
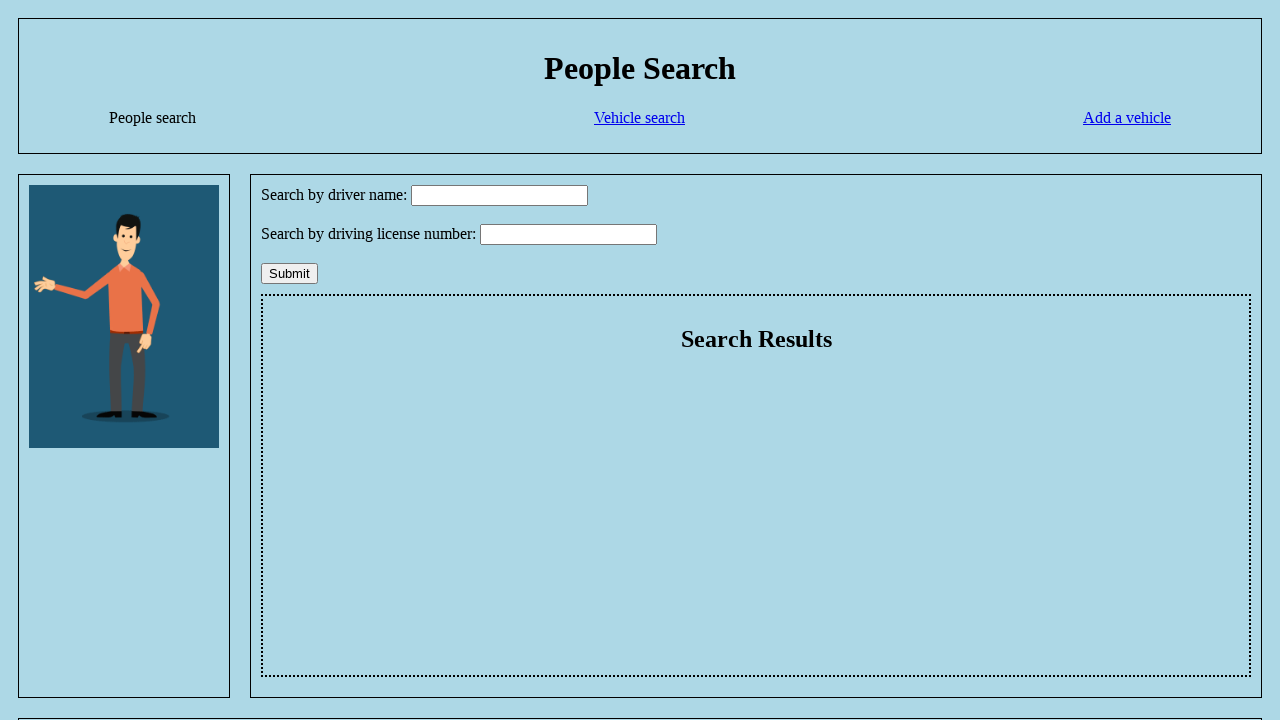

Found 3 navigation list items in header
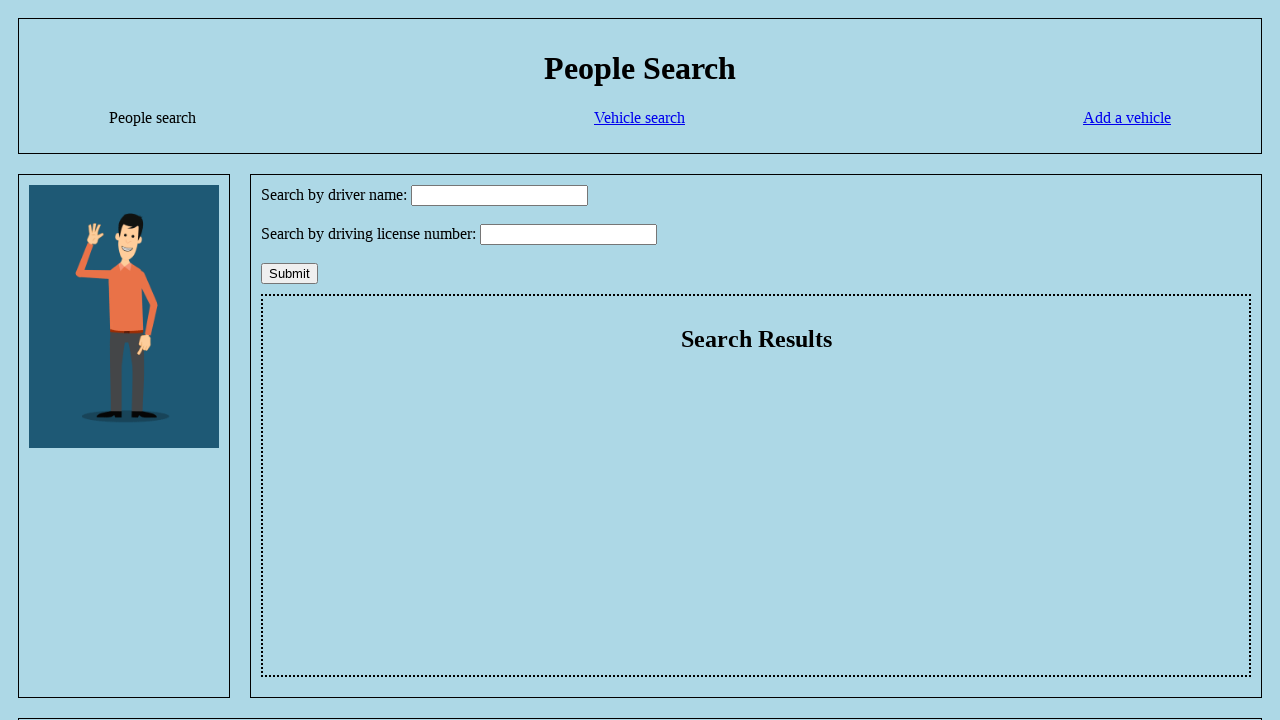

Assertion passed: there are more than 2 navigation links
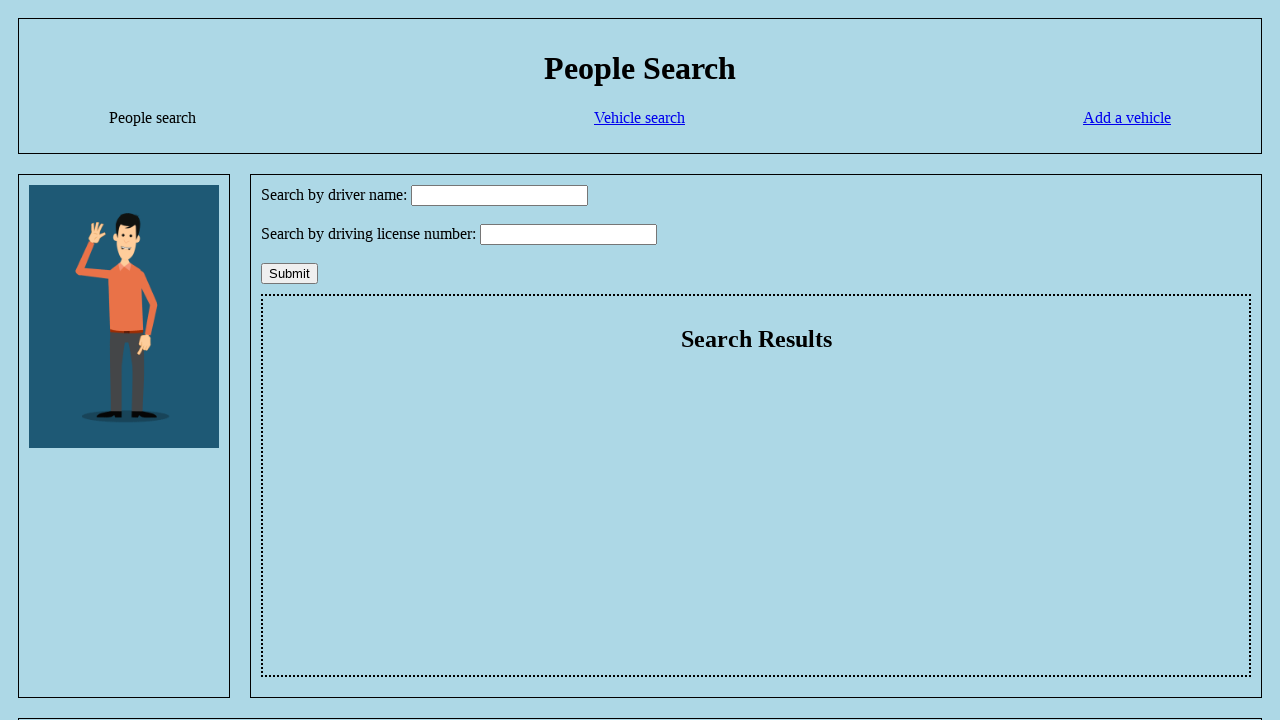

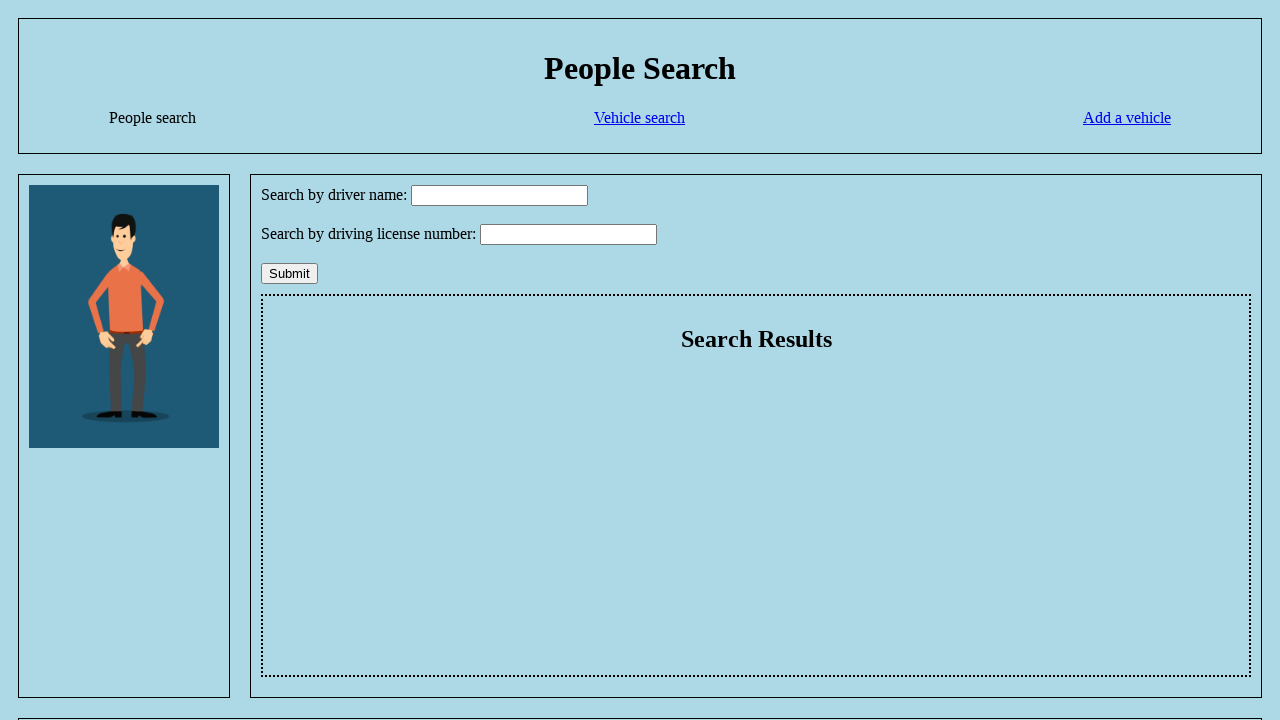